Tests mouse hover functionality on W3Schools try-it editor by hovering over an image element within an iframe

Starting URL: https://www.w3schools.com/jsref/tryit.asp?filename=tryjsref_onmouseover

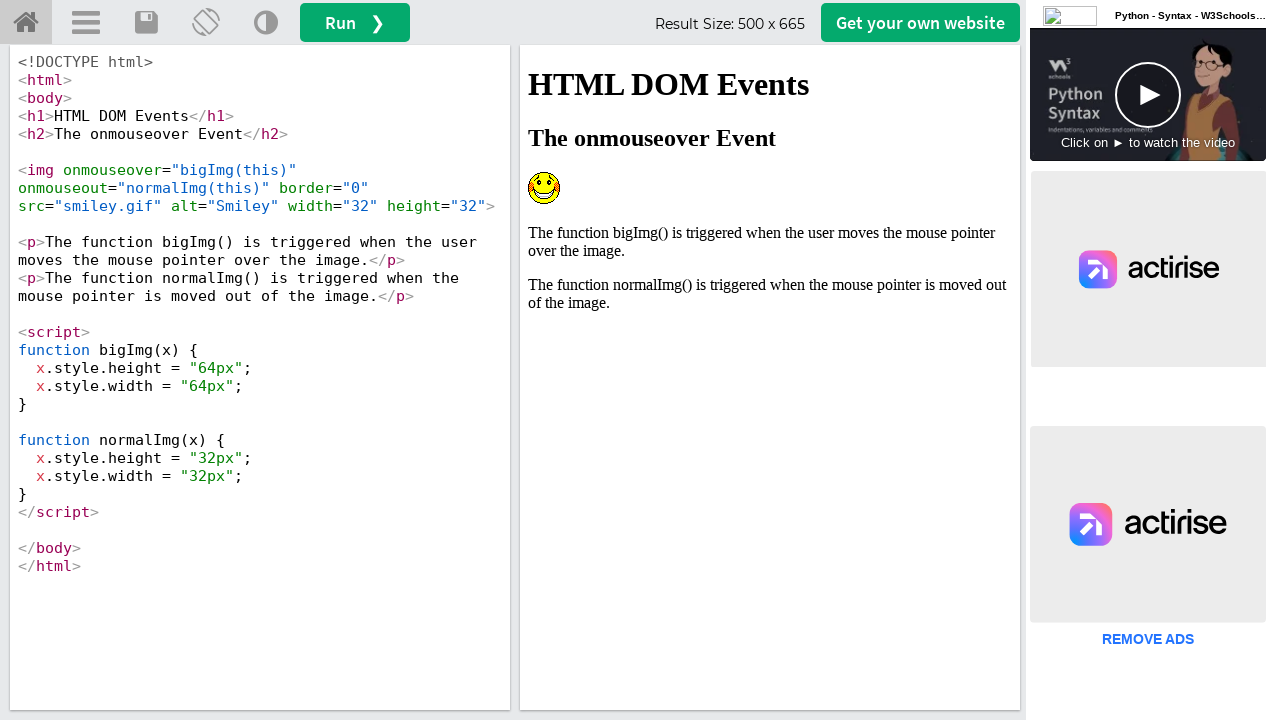

Located iframe with id 'iframeResult' containing the demo
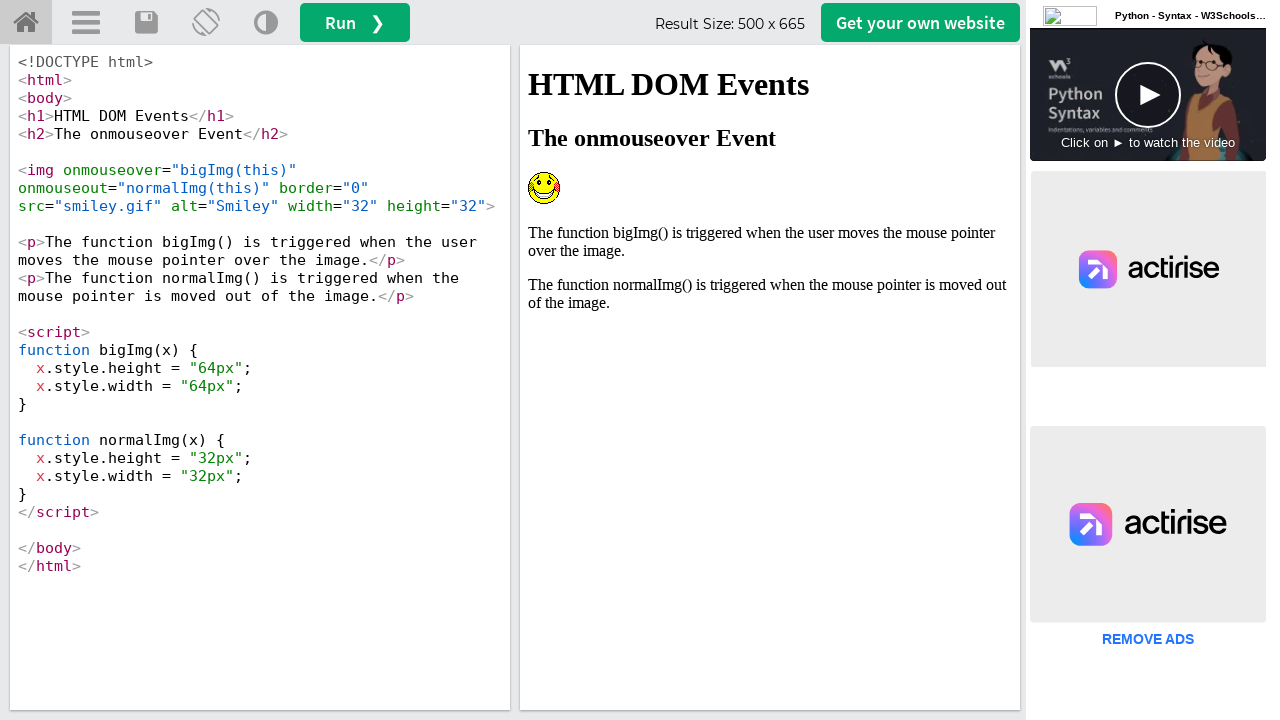

Located smiley image element within iframe
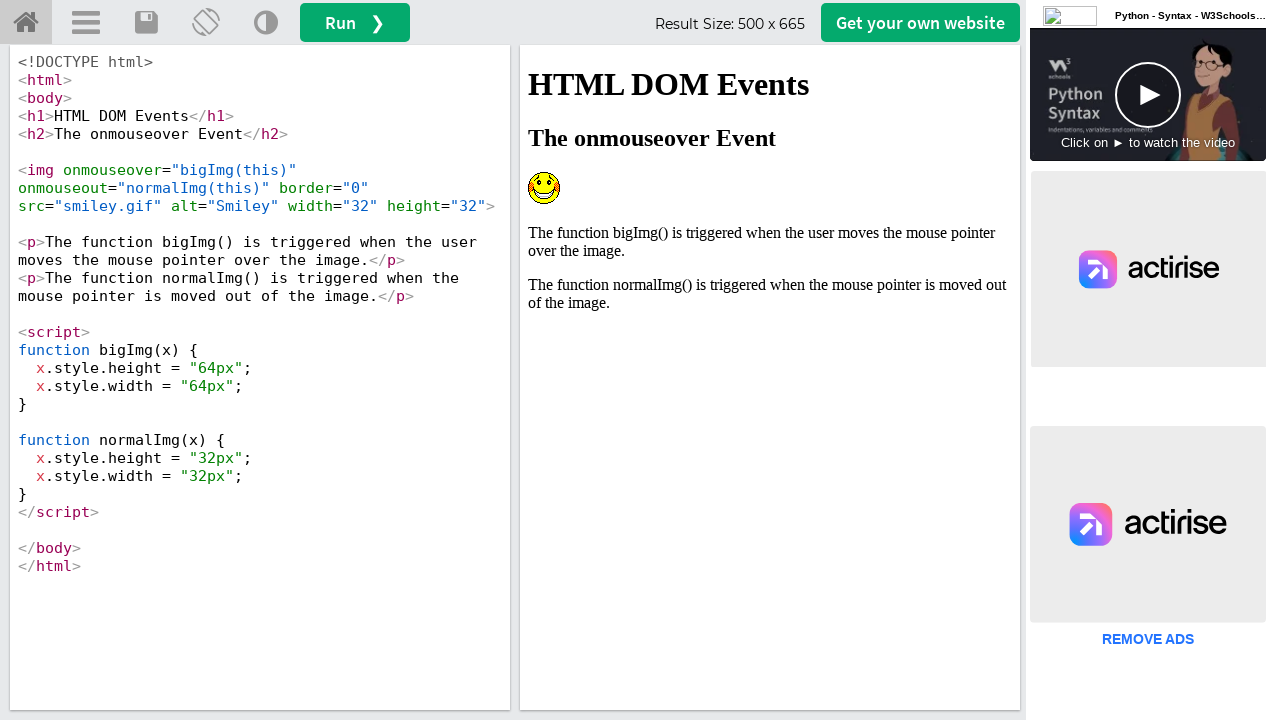

Hovered over smiley image to trigger mouseover effect at (544, 188) on #iframeResult >> internal:control=enter-frame >> img[alt='Smiley']
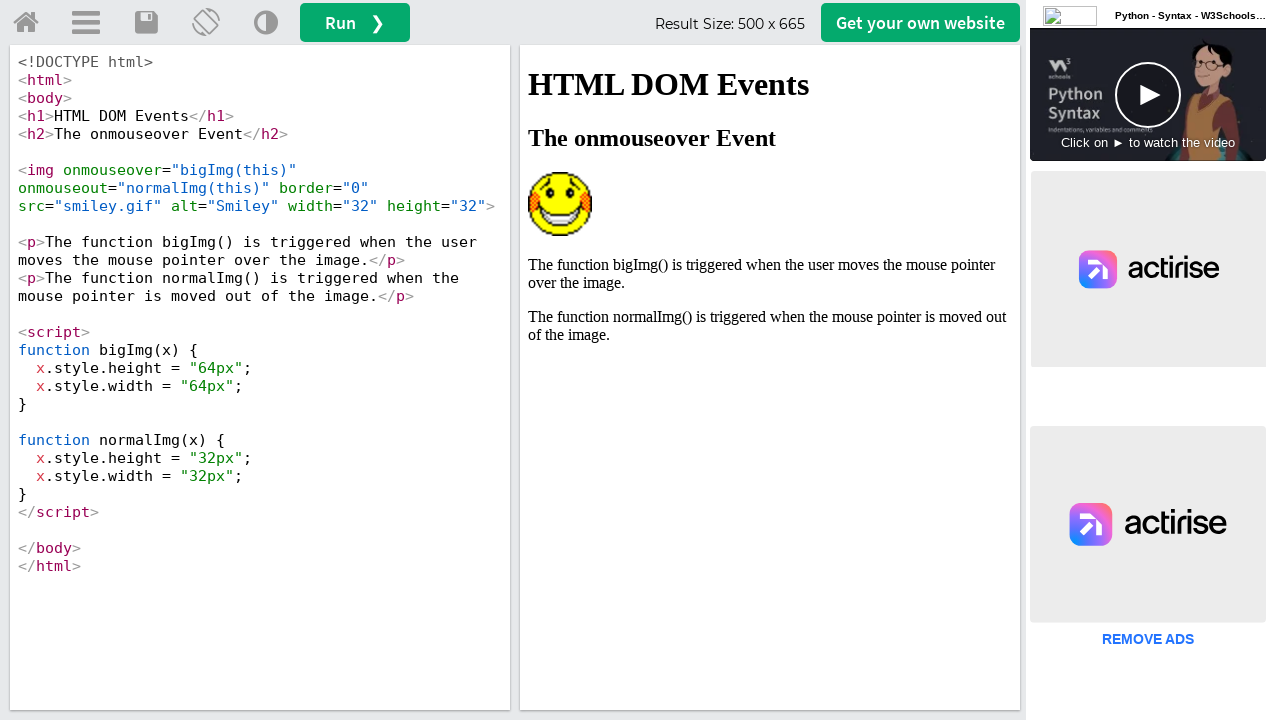

Waited 500ms for hover effect to be visible
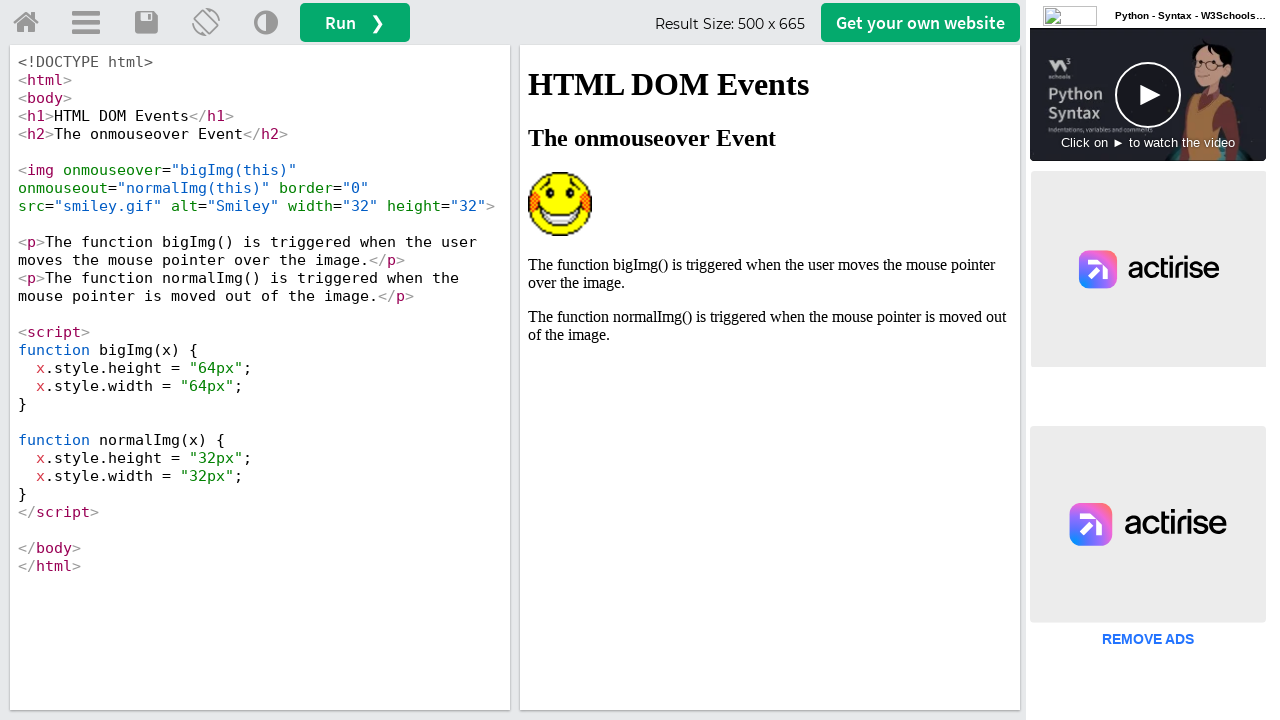

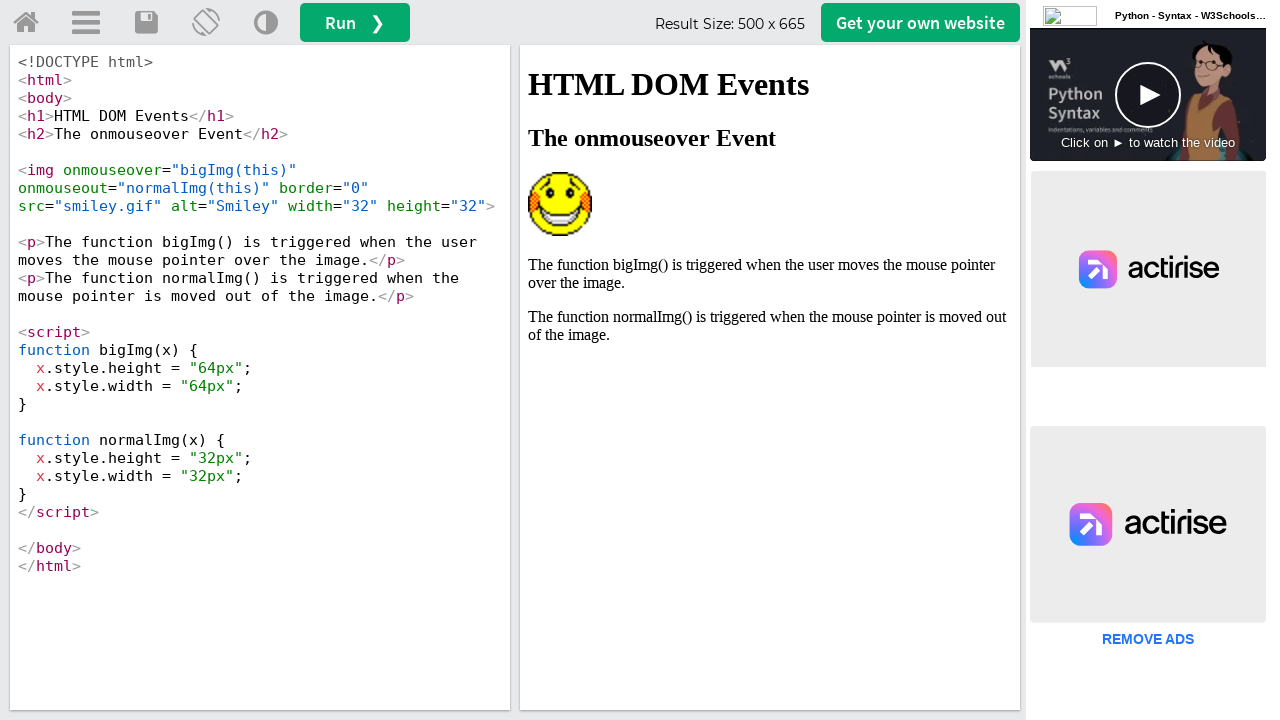